Tests page scrolling functionality by scrolling to different positions on the page using JavaScript executor

Starting URL: https://omayo.blogspot.com/

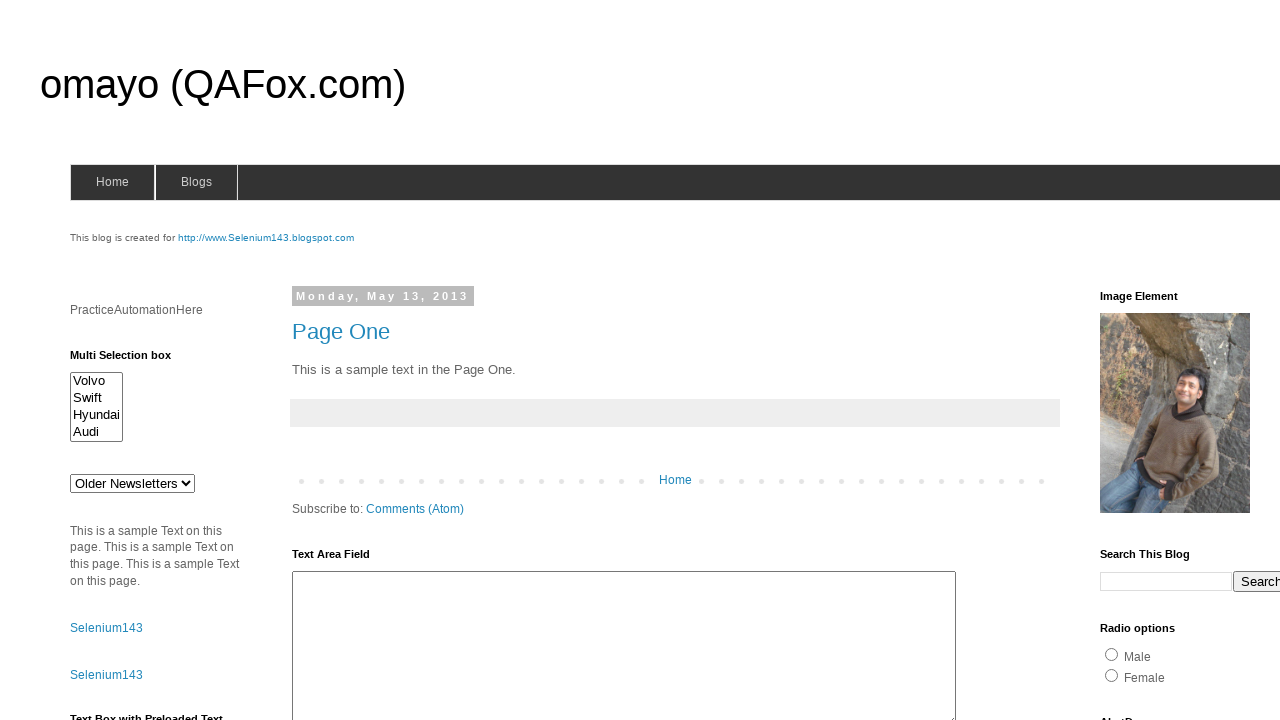

Scrolled 400px horizontally and 1000px vertically from current position
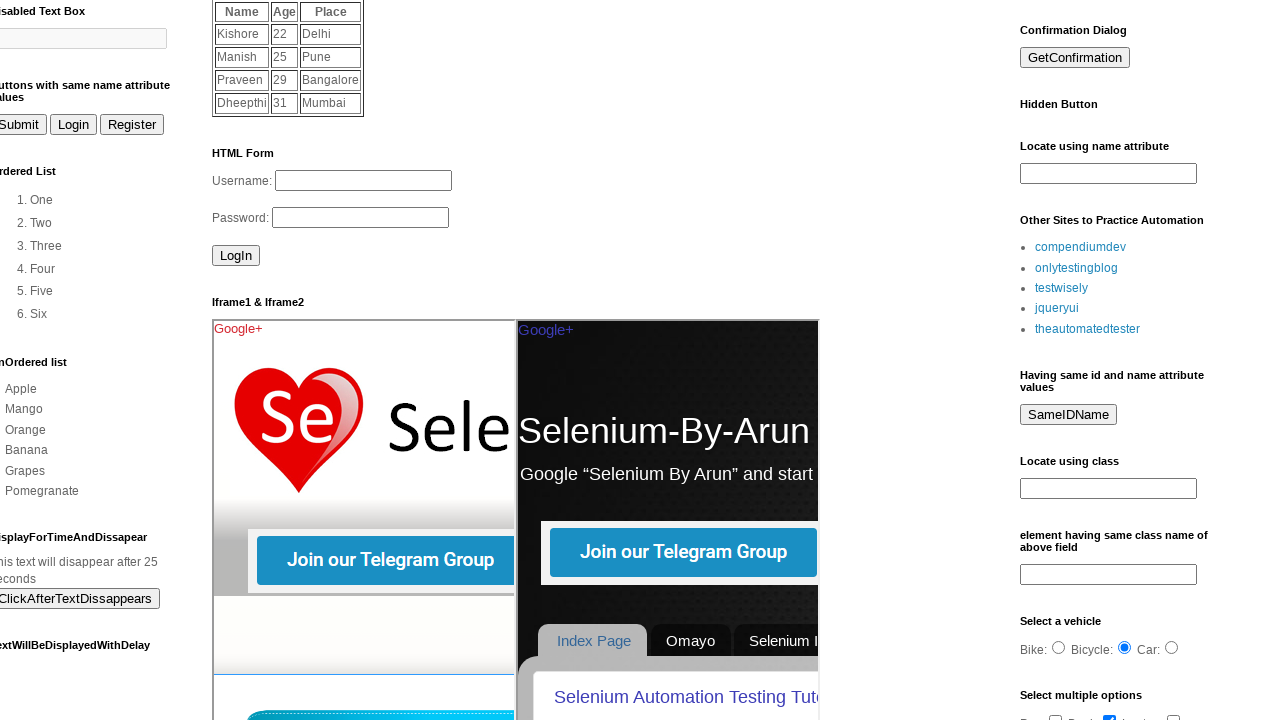

Waited 1 second to observe the scroll
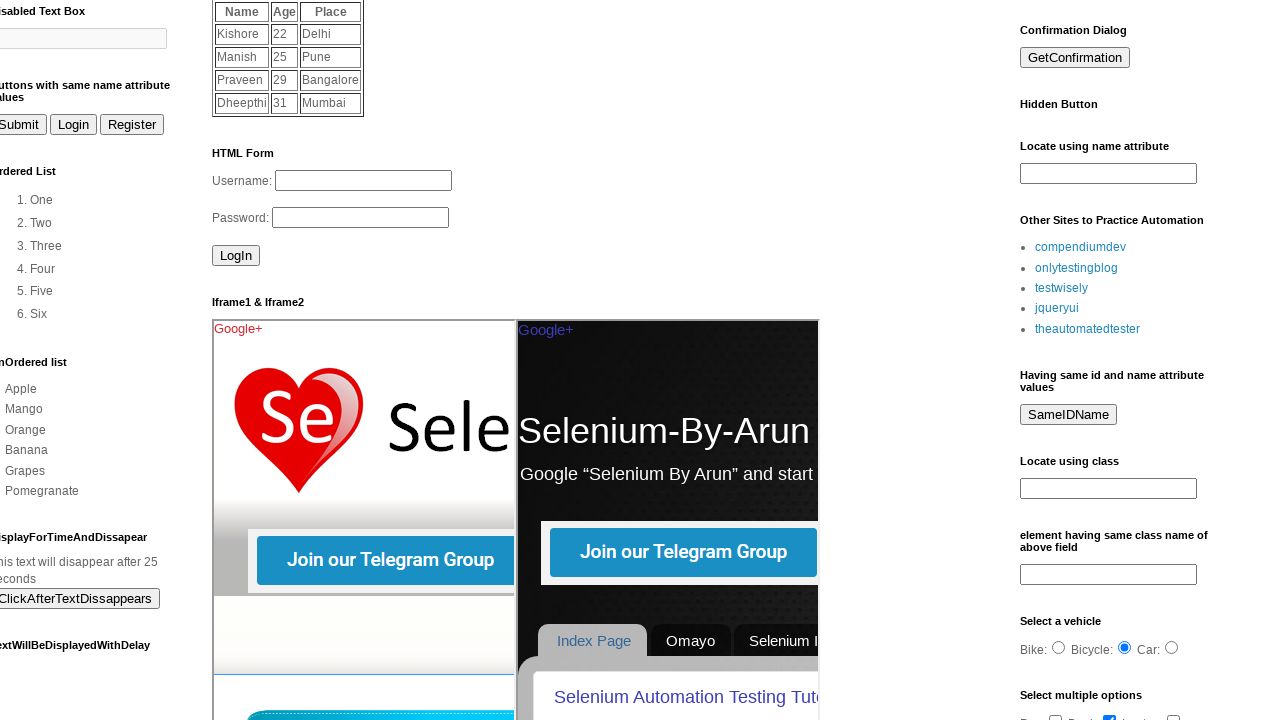

Scrolled to absolute position: 0px horizontal and 500px vertical from top
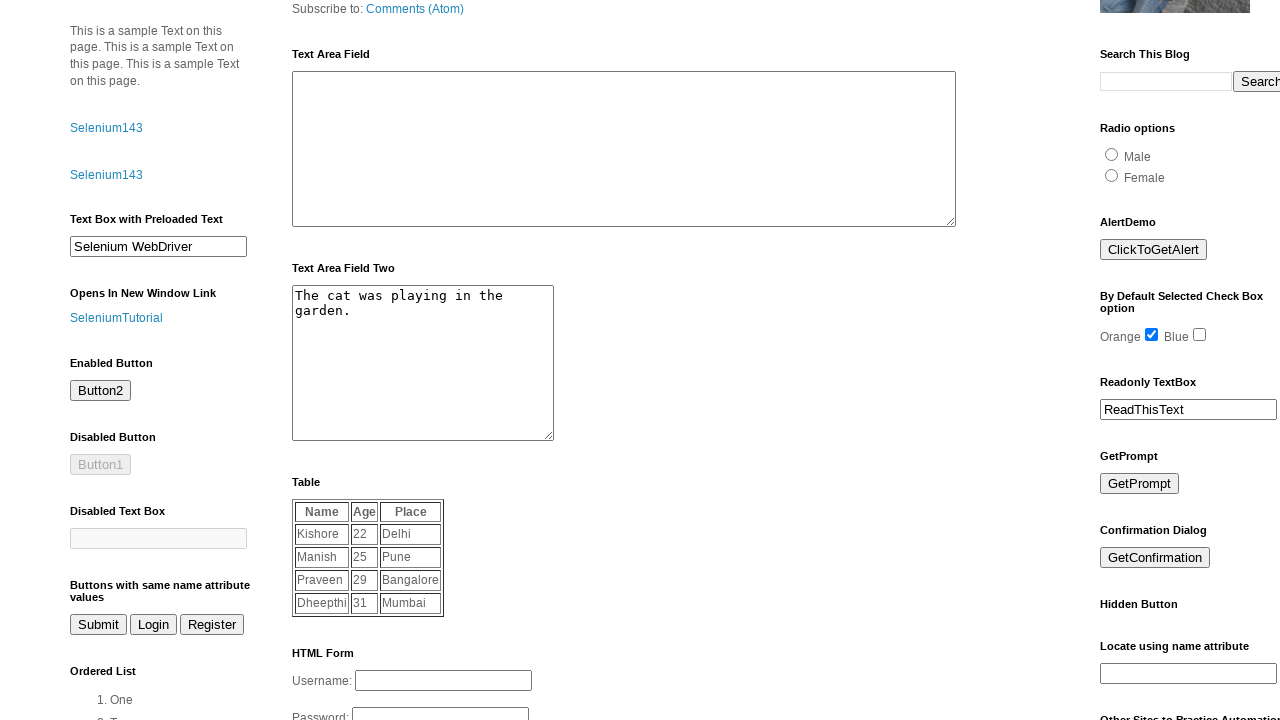

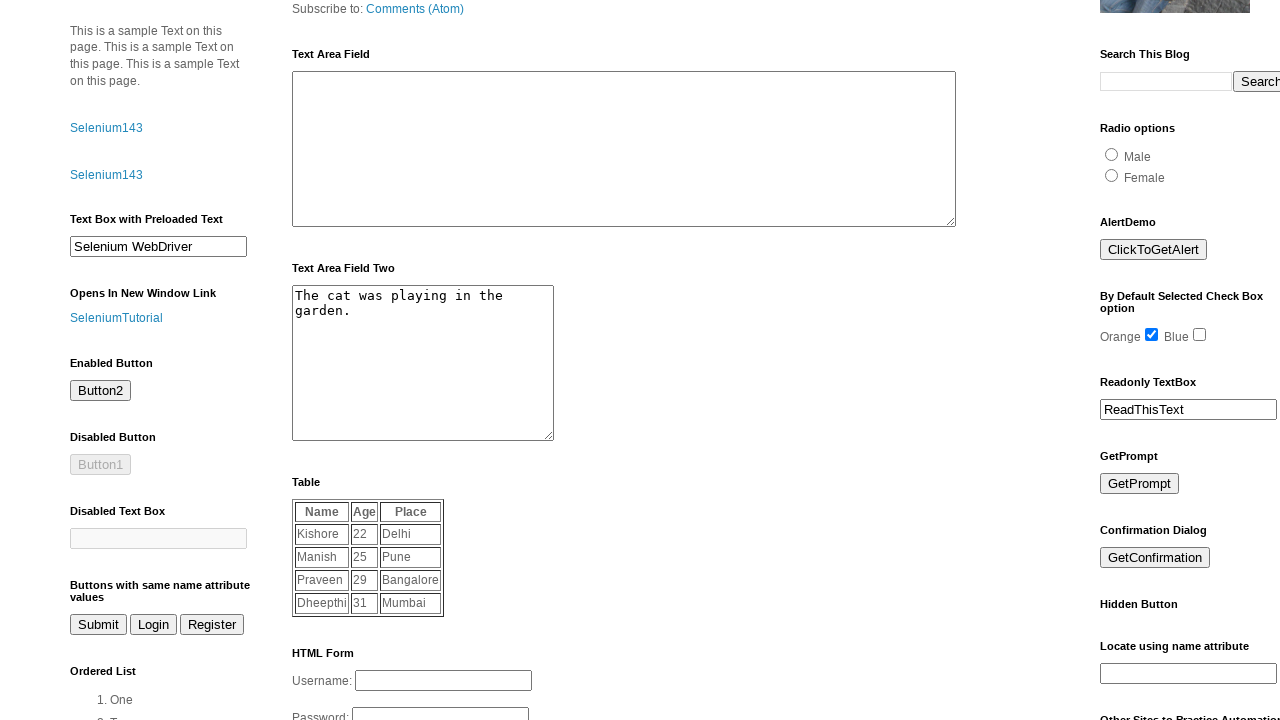